Tests mouse interactions on buttons by performing right-click and double-click actions on different button elements

Starting URL: http://demoqa.com/buttons

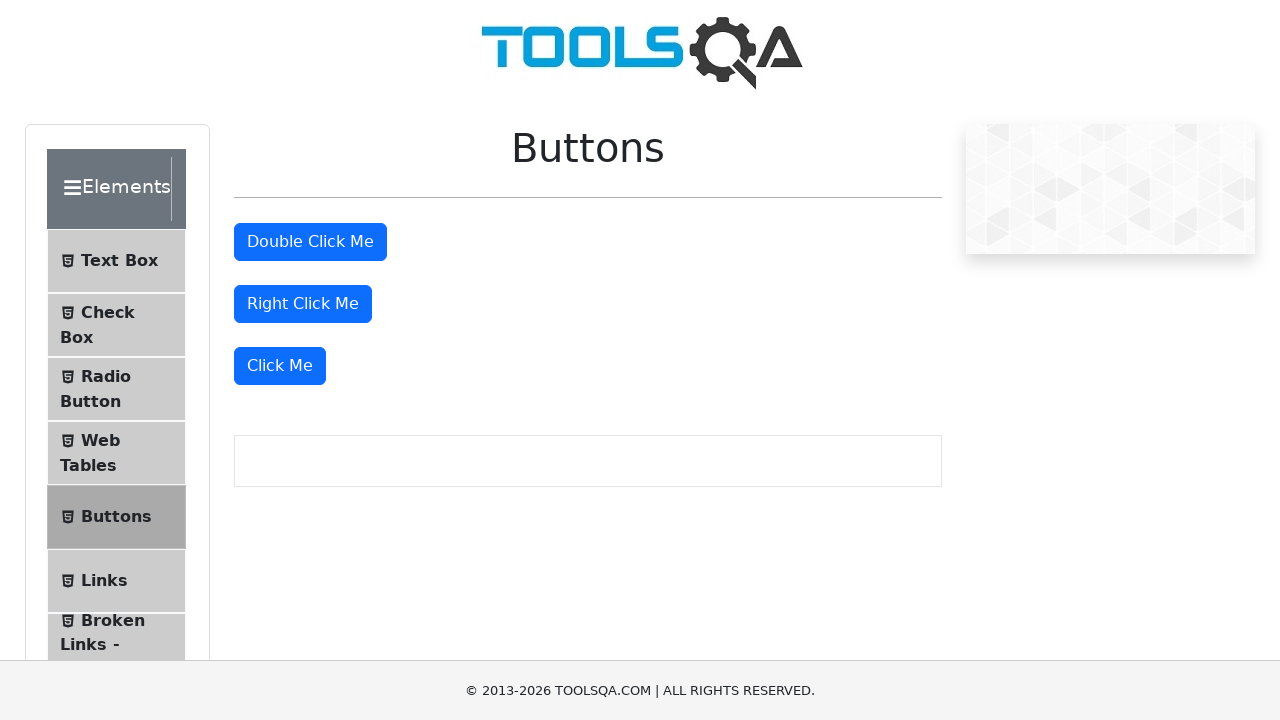

Right-clicked on the right-click button at (303, 304) on #rightClickBtn
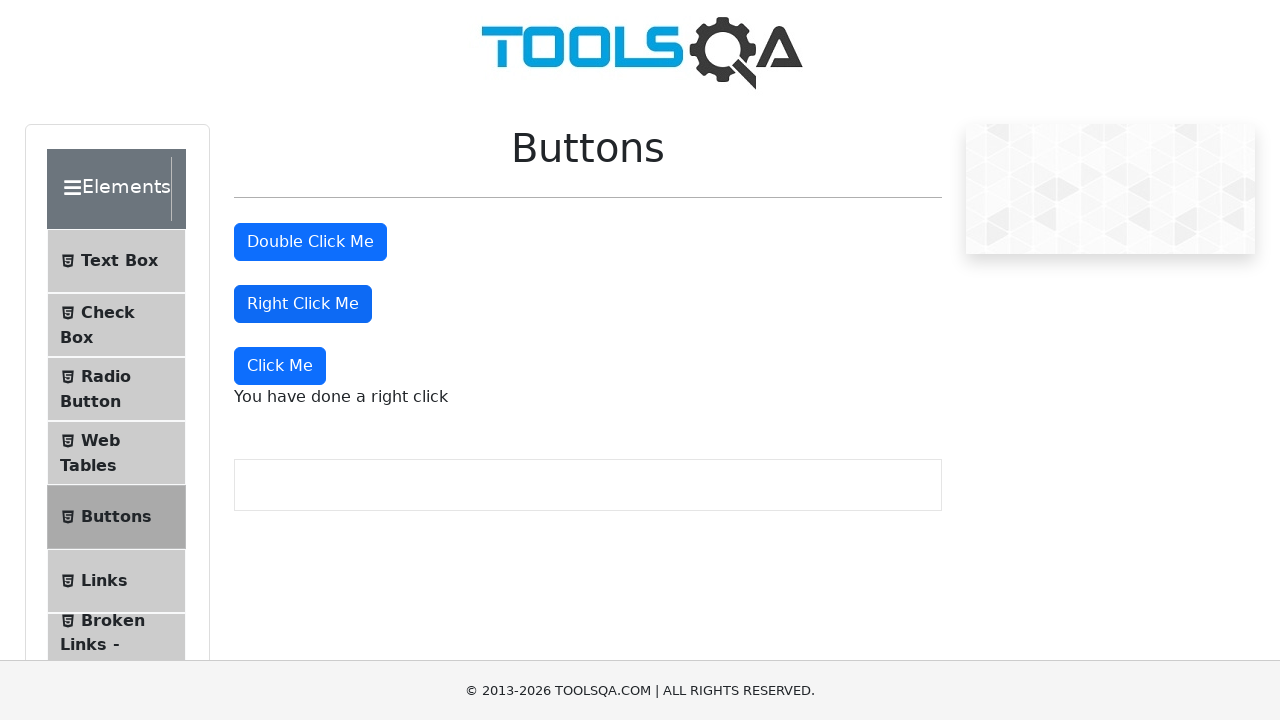

Double-clicked on the double-click button at (310, 242) on #doubleClickBtn
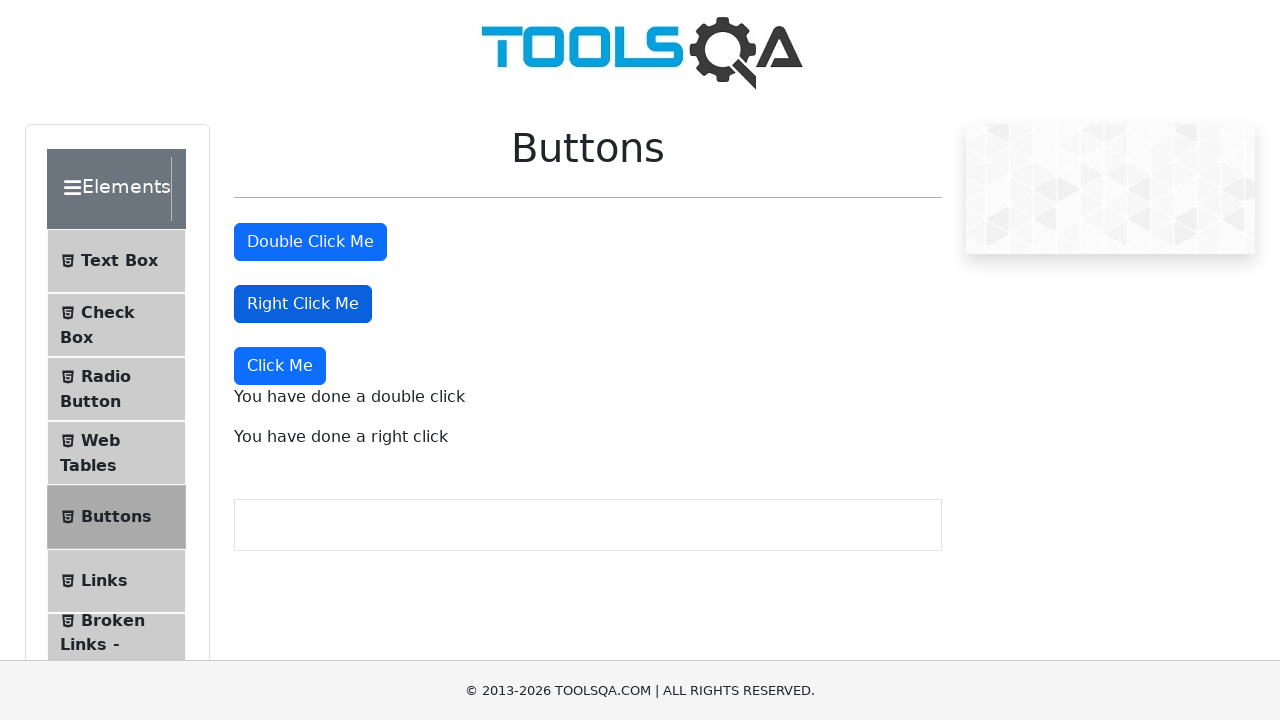

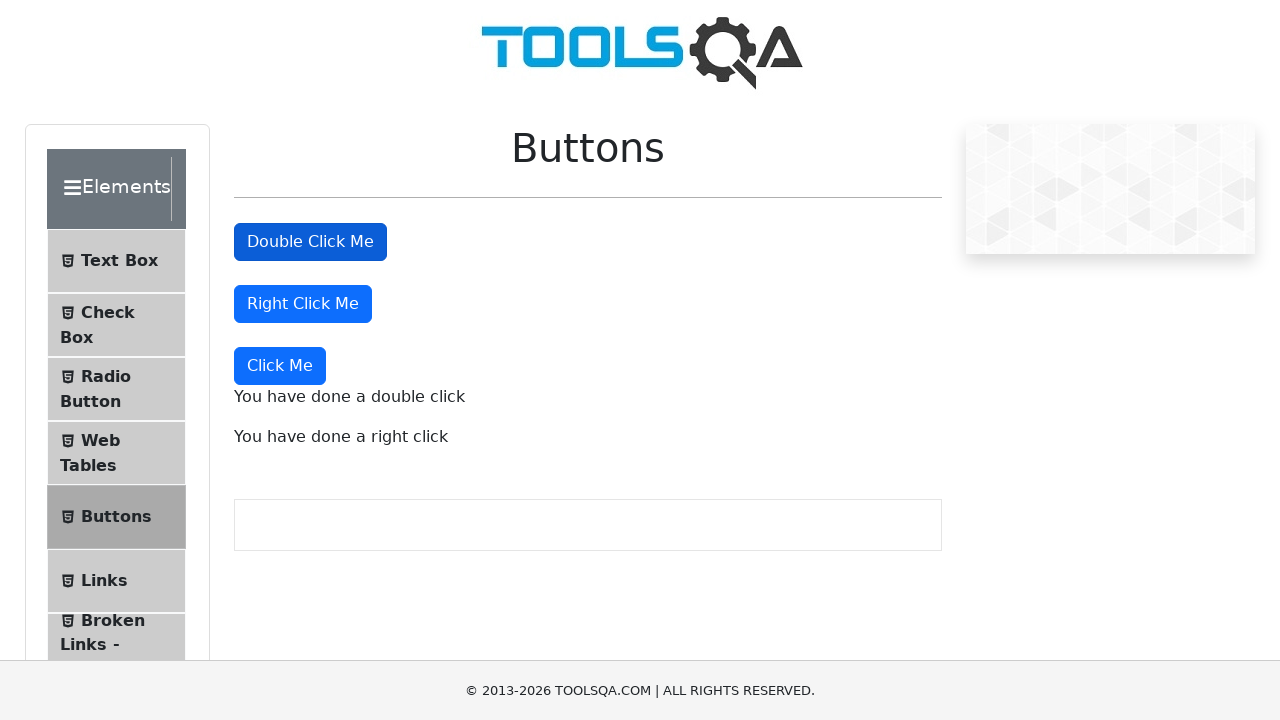